Tests dropdown selection functionality by reading two numbers from the page, calculating their sum, selecting the sum value from a dropdown menu, and clicking the submit button.

Starting URL: http://suninjuly.github.io/selects1.html

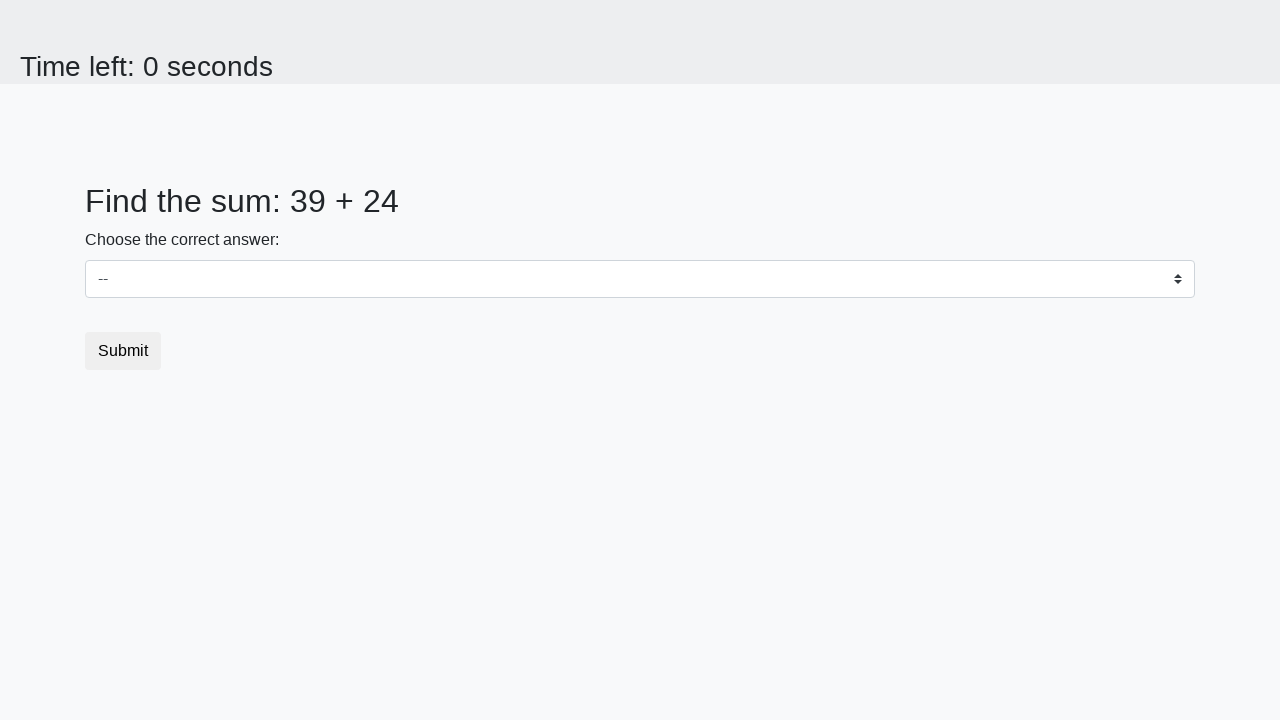

Read first number from page element #num1
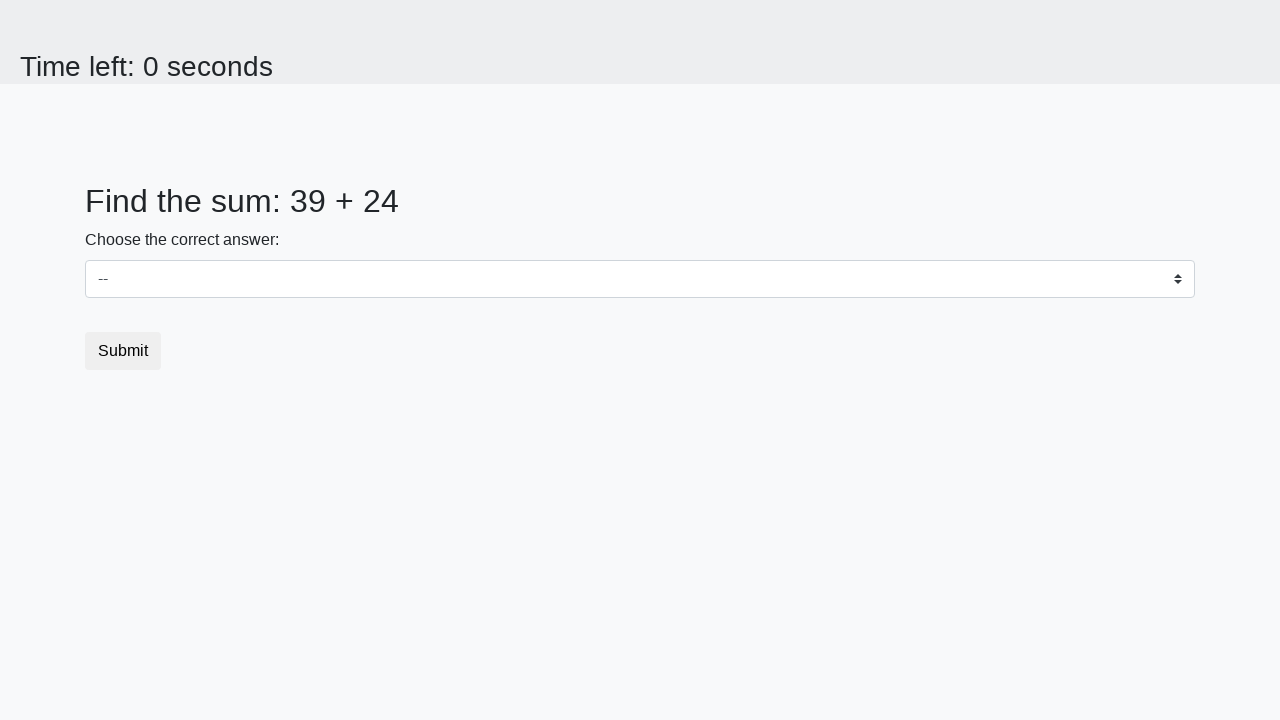

Read second number from page element #num2
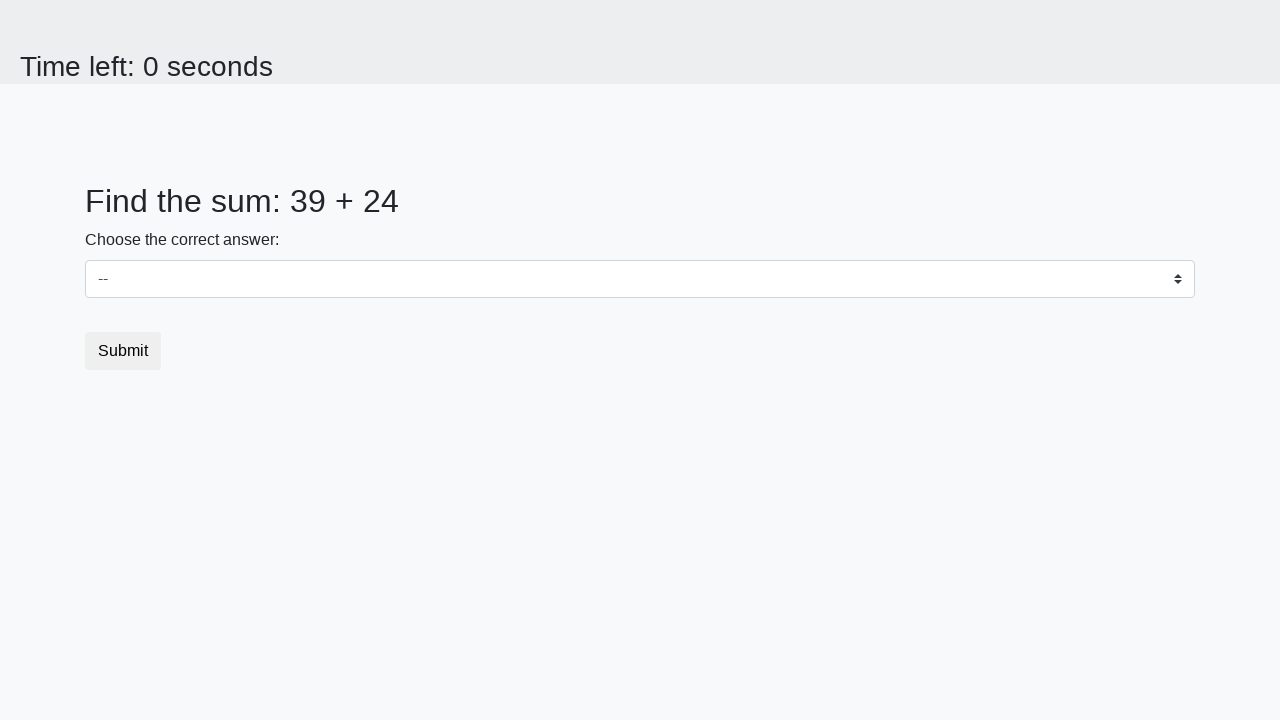

Calculated sum of two numbers: 63
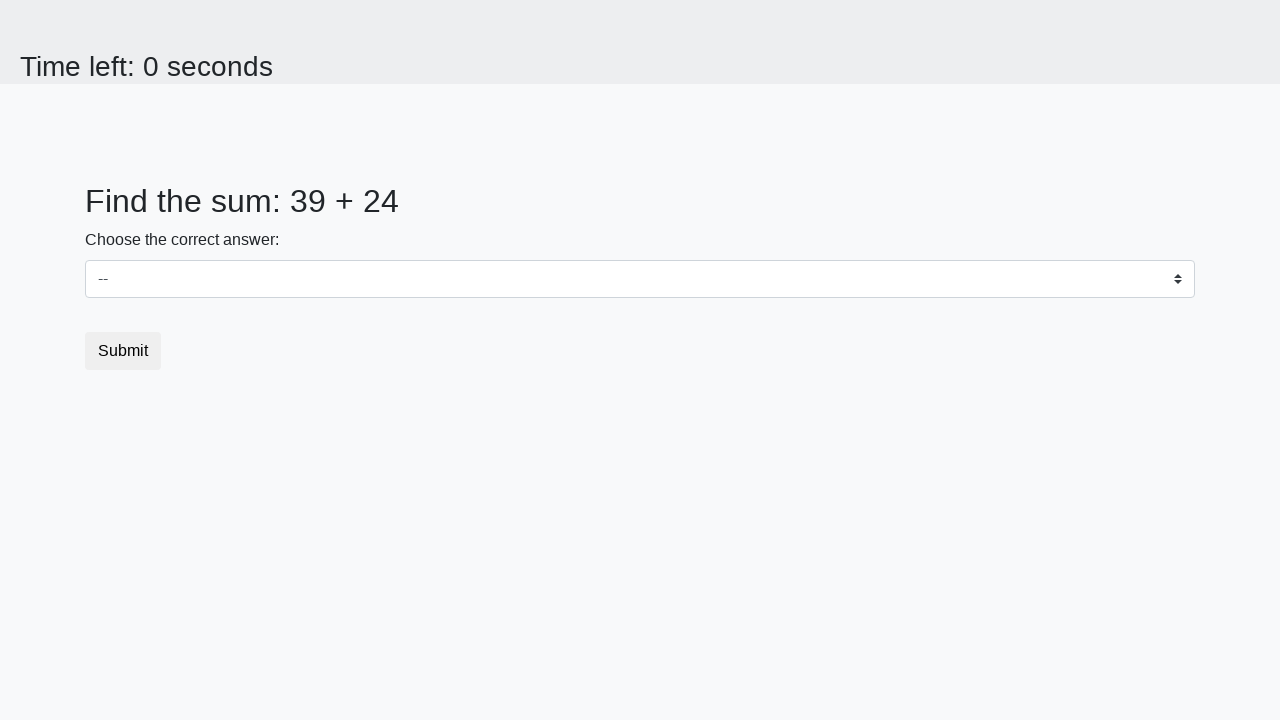

Selected sum value '63' from dropdown menu on select
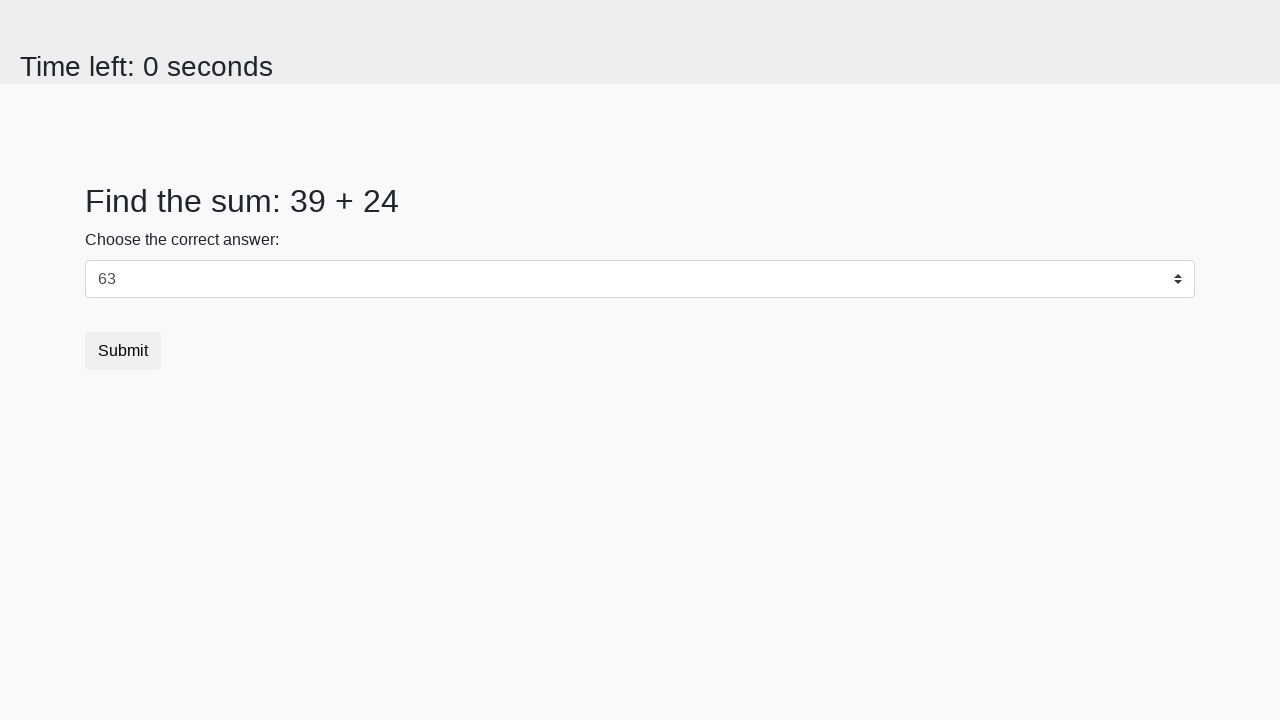

Clicked submit button at (123, 351) on button.btn
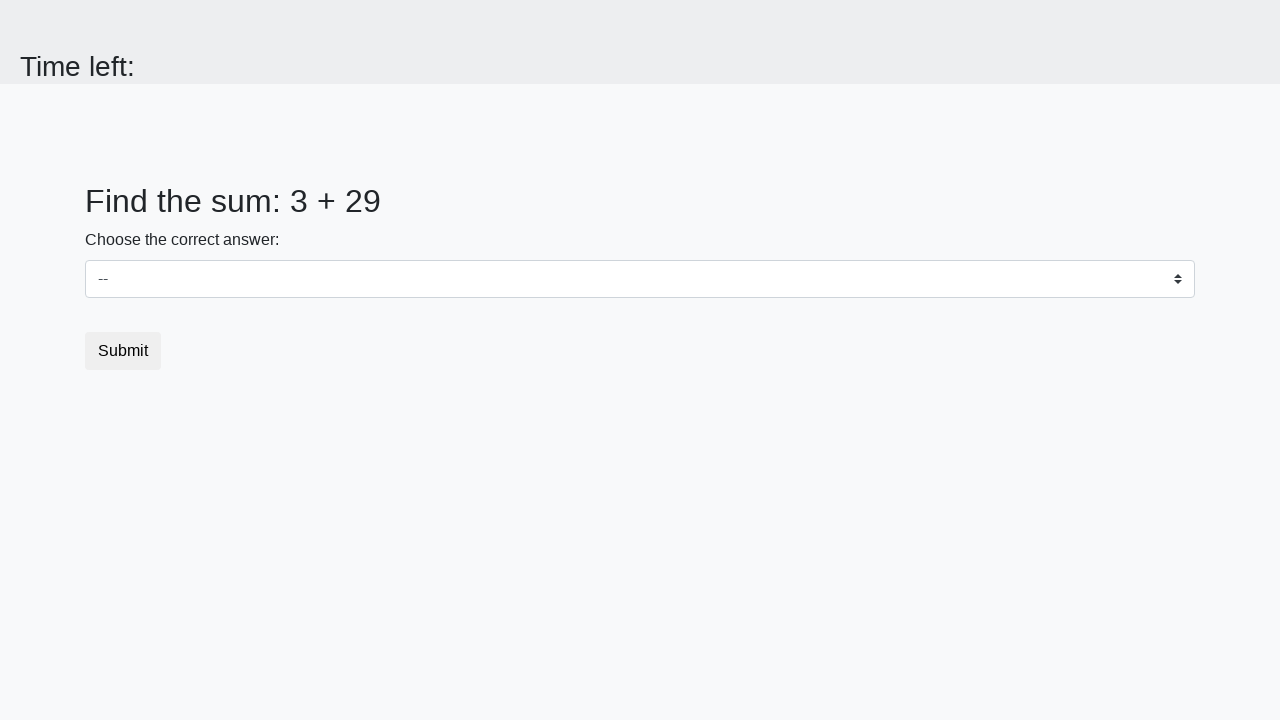

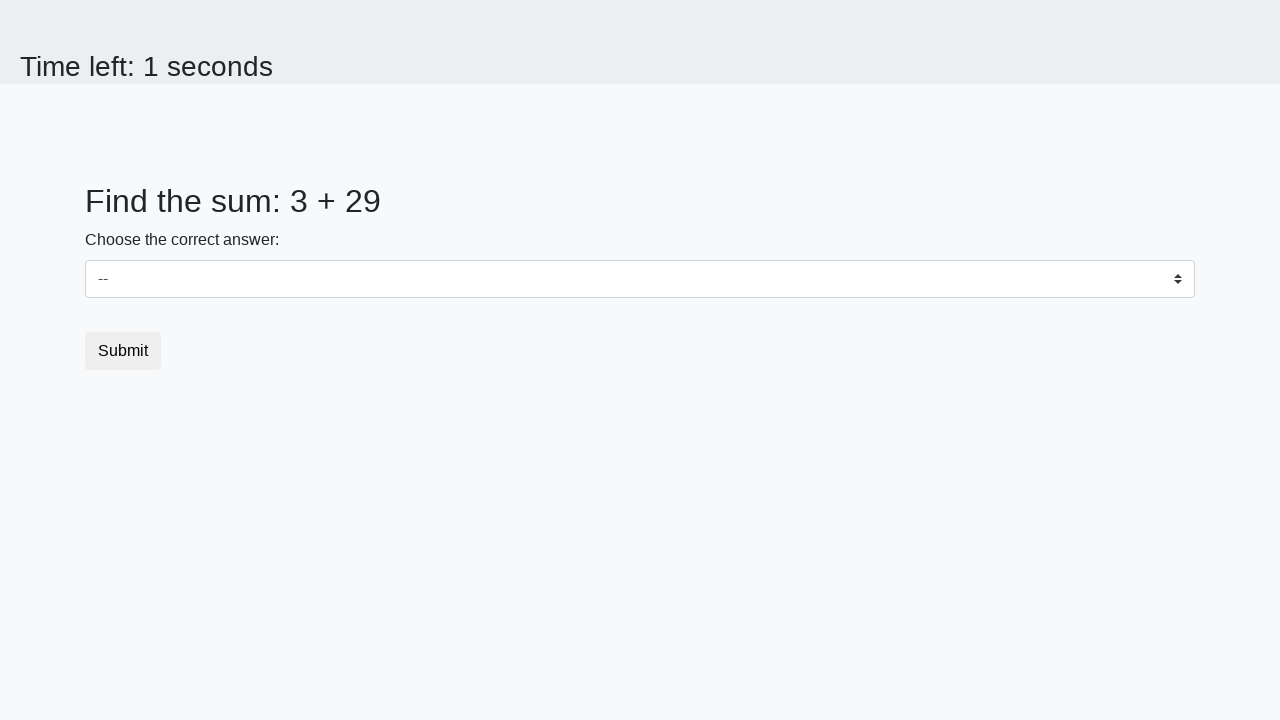